Tests GitHub search functionality by searching for a specific repository, navigating to it, clicking on the issues tab, and verifying an issue is displayed.

Starting URL: https://github.com

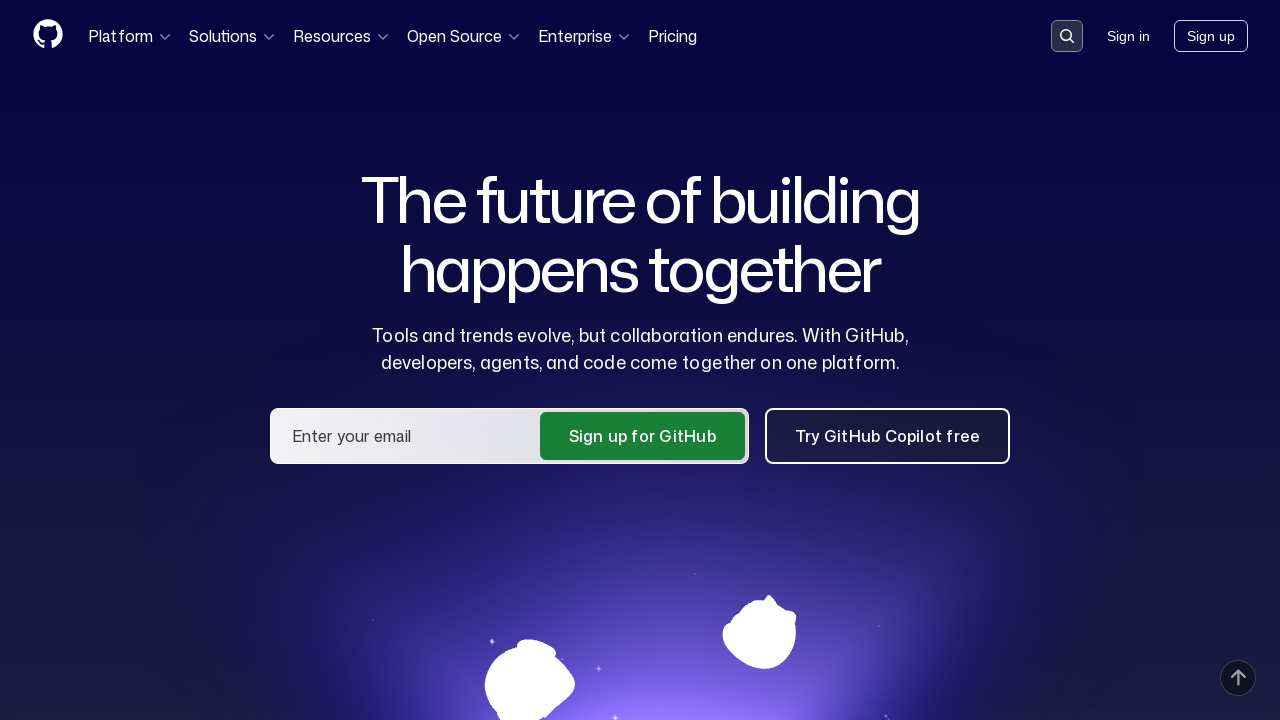

Clicked on search input container to activate search at (1067, 36) on .search-input-container
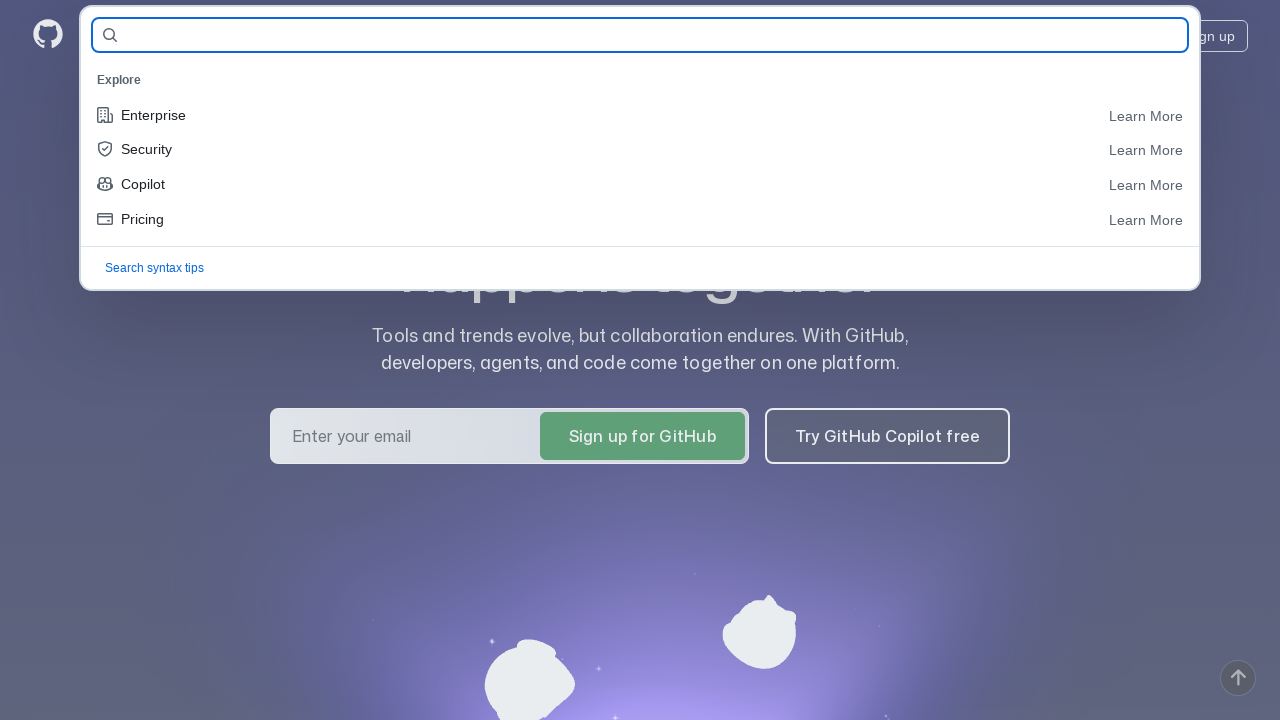

Filled search field with 'eroshenkoam/allure-example' on #query-builder-test
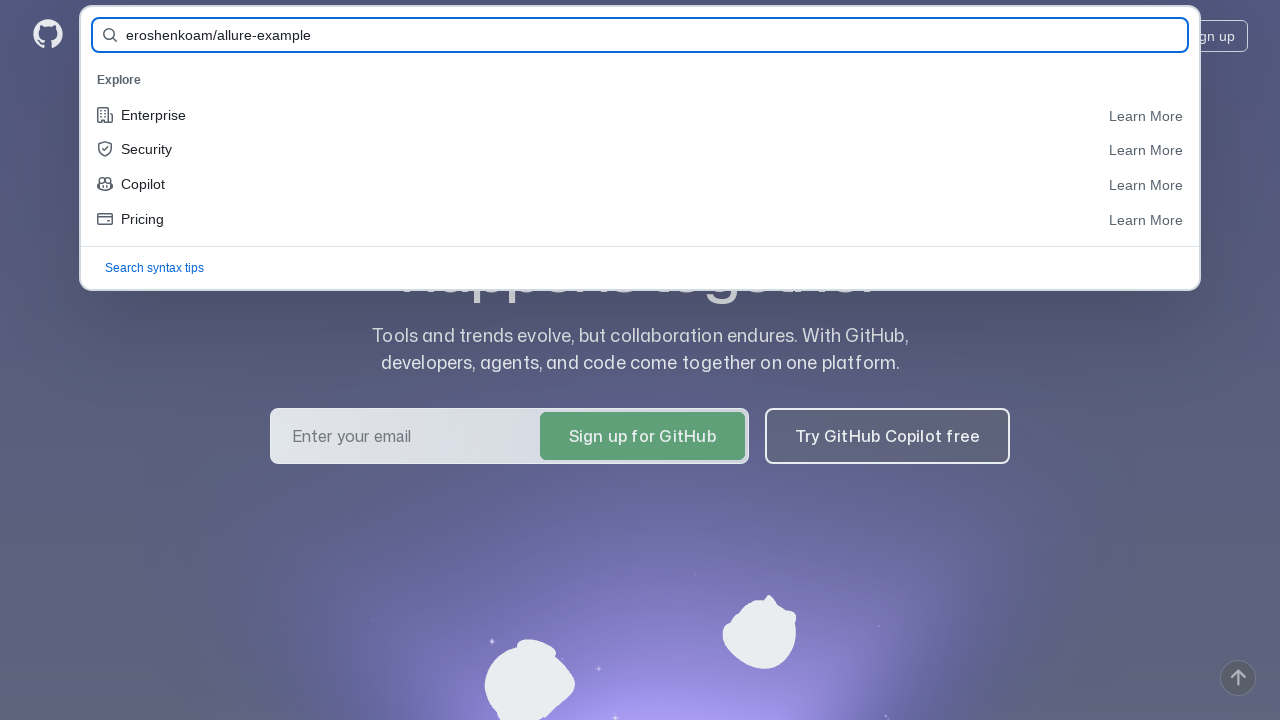

Pressed Enter to submit search form on #query-builder-test
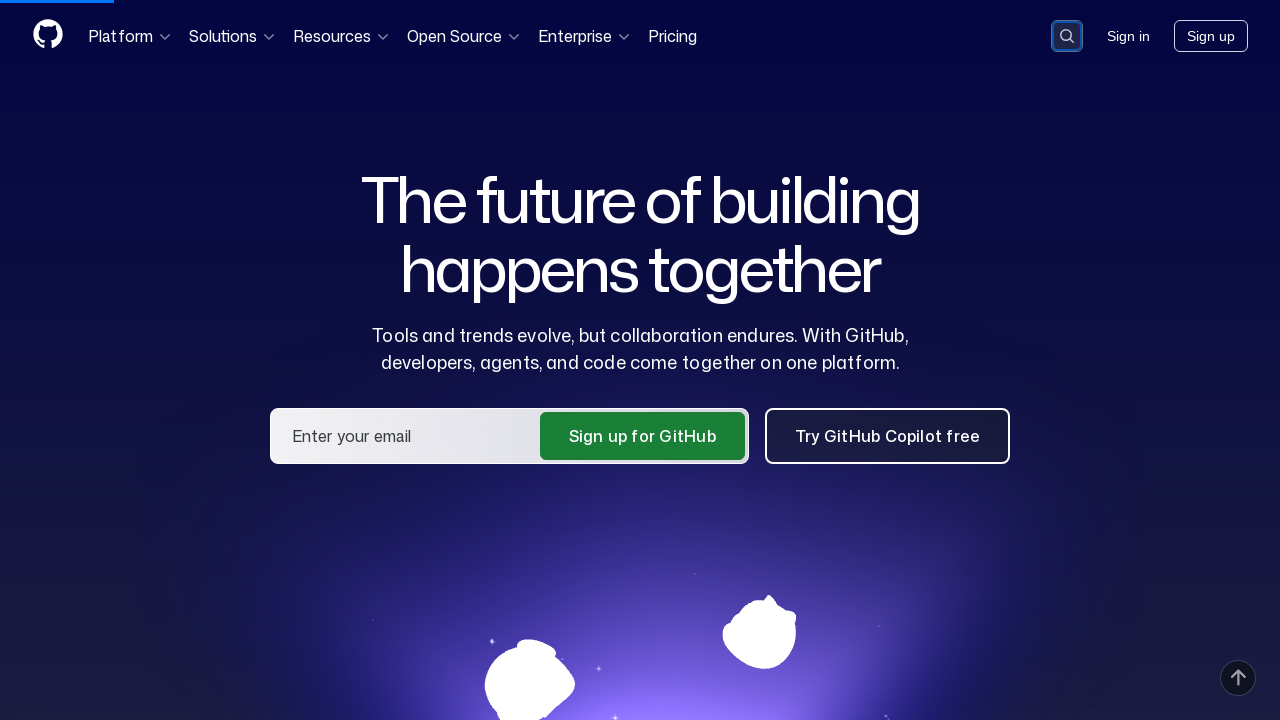

Clicked on repository link 'eroshenkoam/allure-playwright-example' in search results at (517, 359) on a:has-text("eroshenkoam/allure-playwright-example")
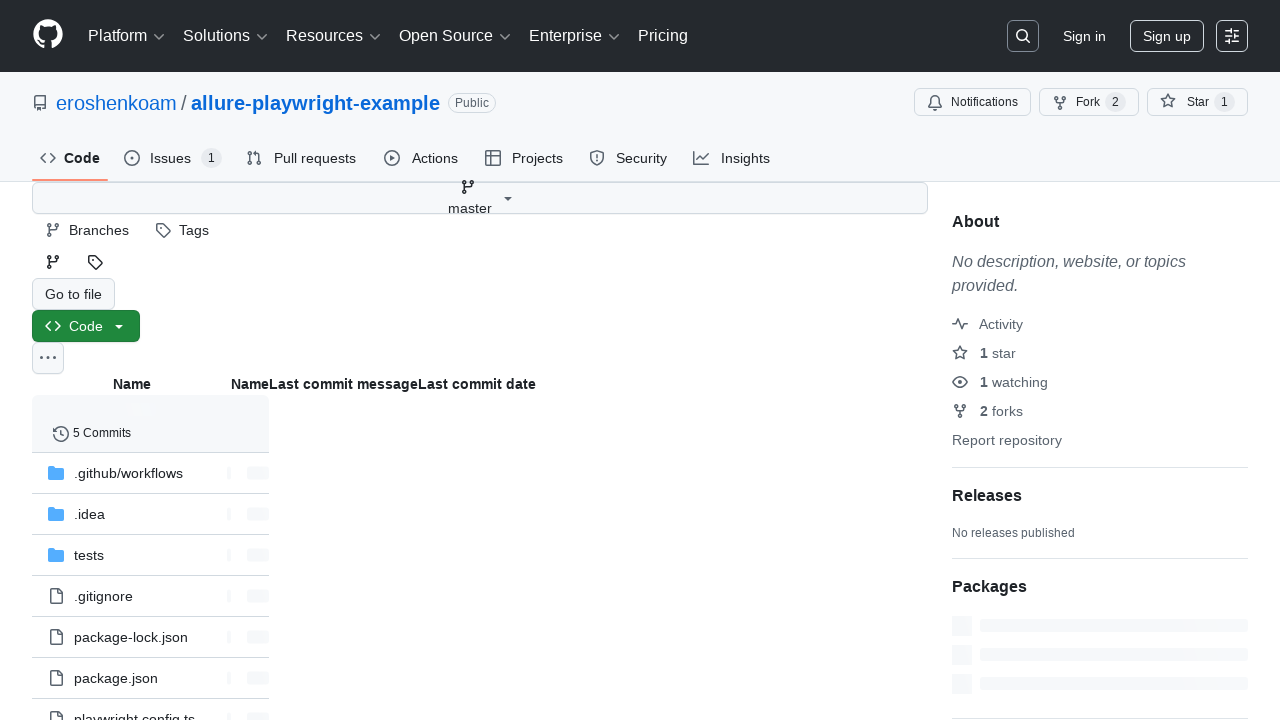

Clicked on Issues tab at (173, 158) on #issues-tab
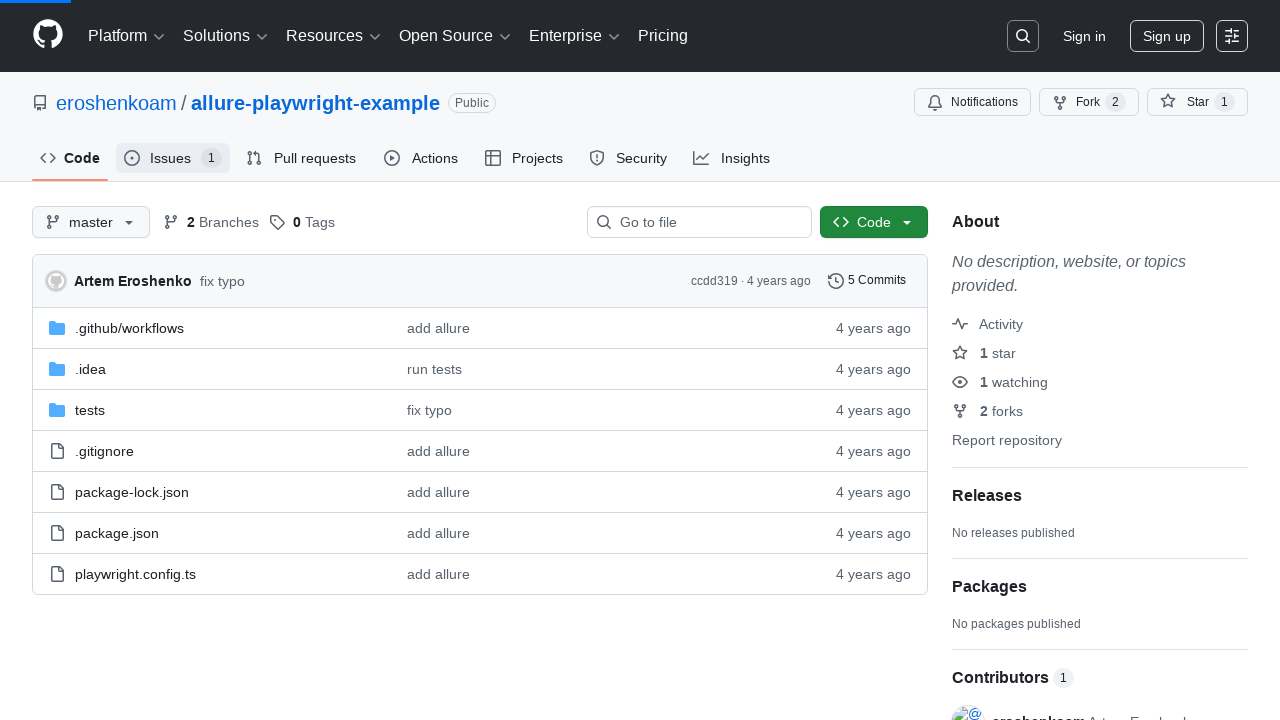

Issue #1 is displayed
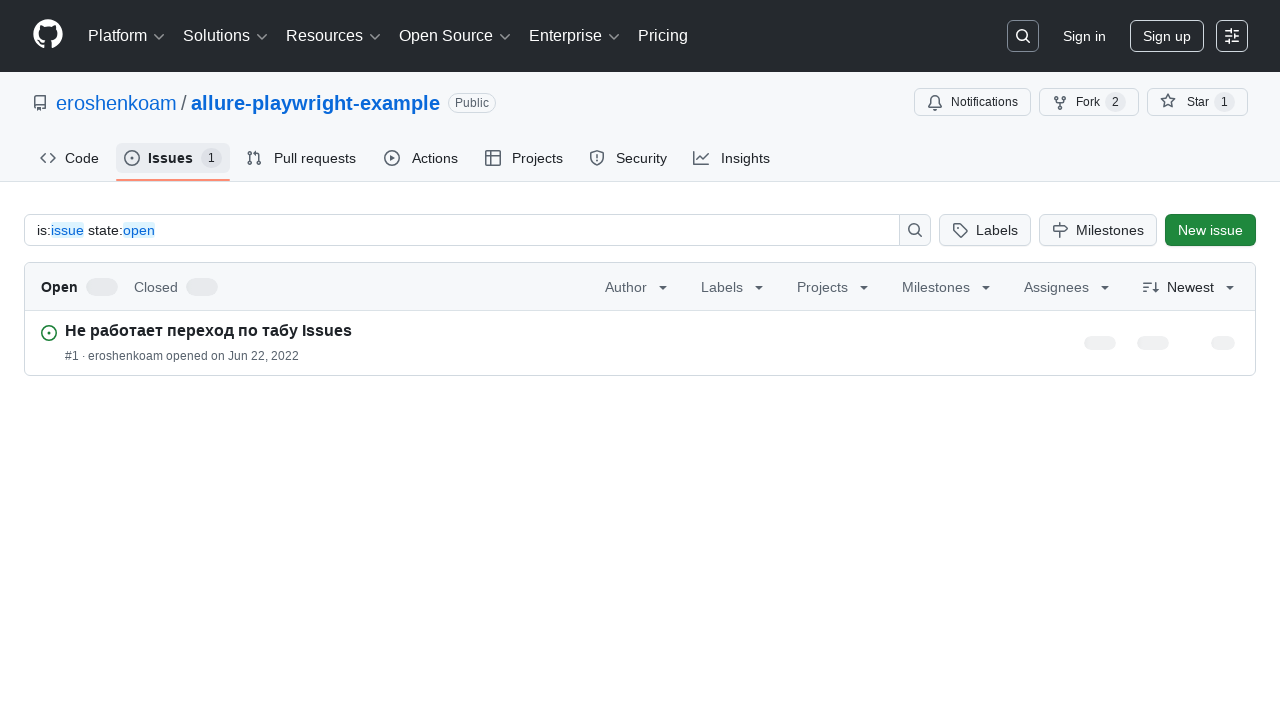

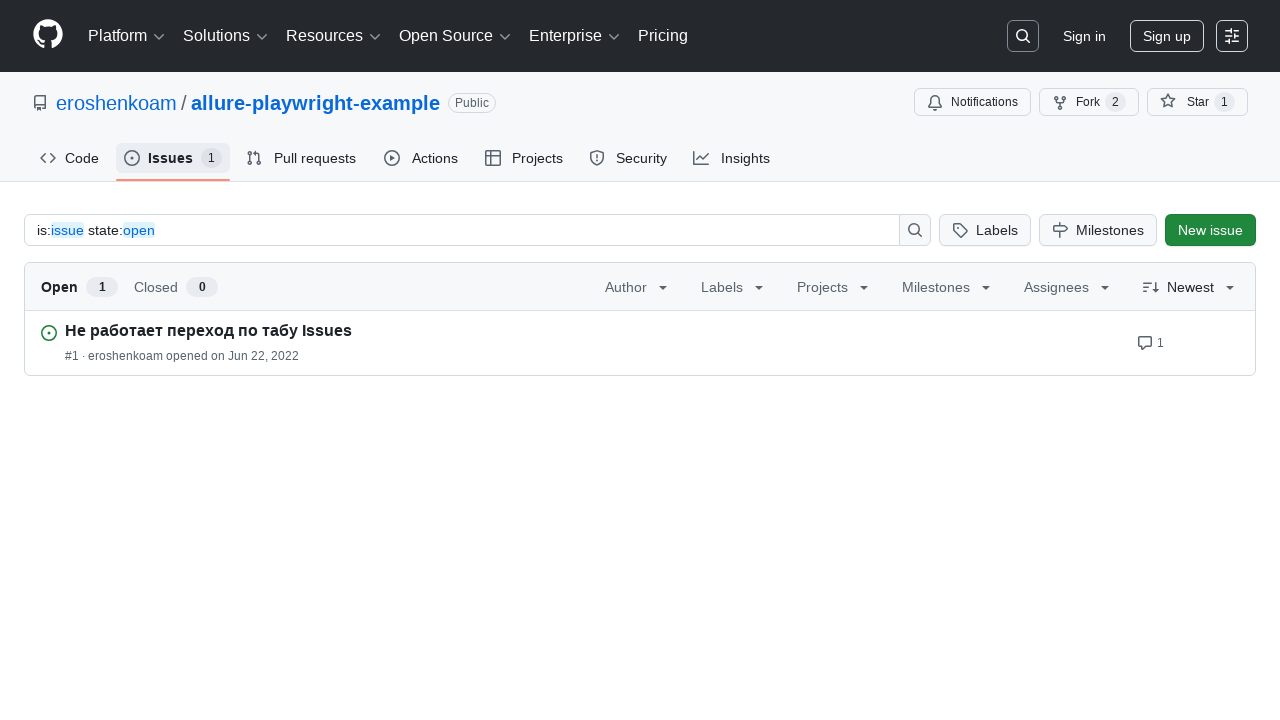